Tests a dynamic pricing page by waiting for a specific price to appear, clicking book, solving a math problem, and submitting the answer

Starting URL: http://suninjuly.github.io/explicit_wait2.html

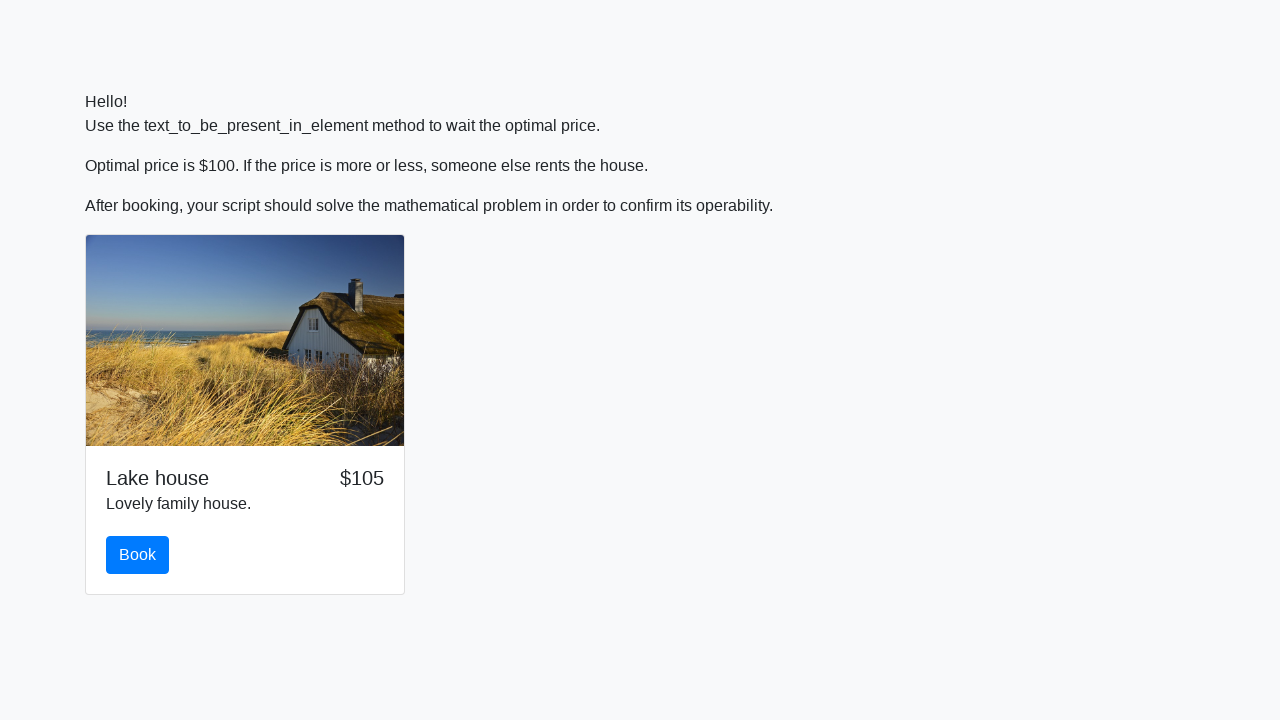

Waited for price to drop to $100
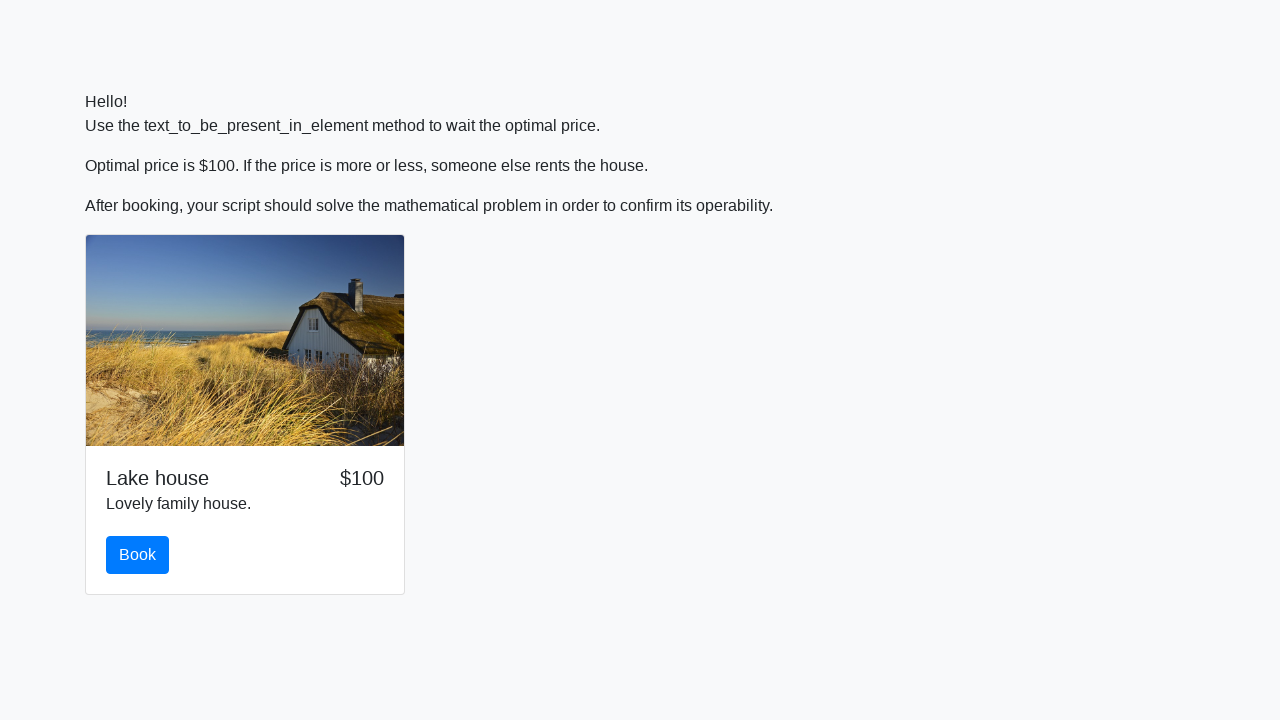

Clicked the book button at (138, 555) on #book
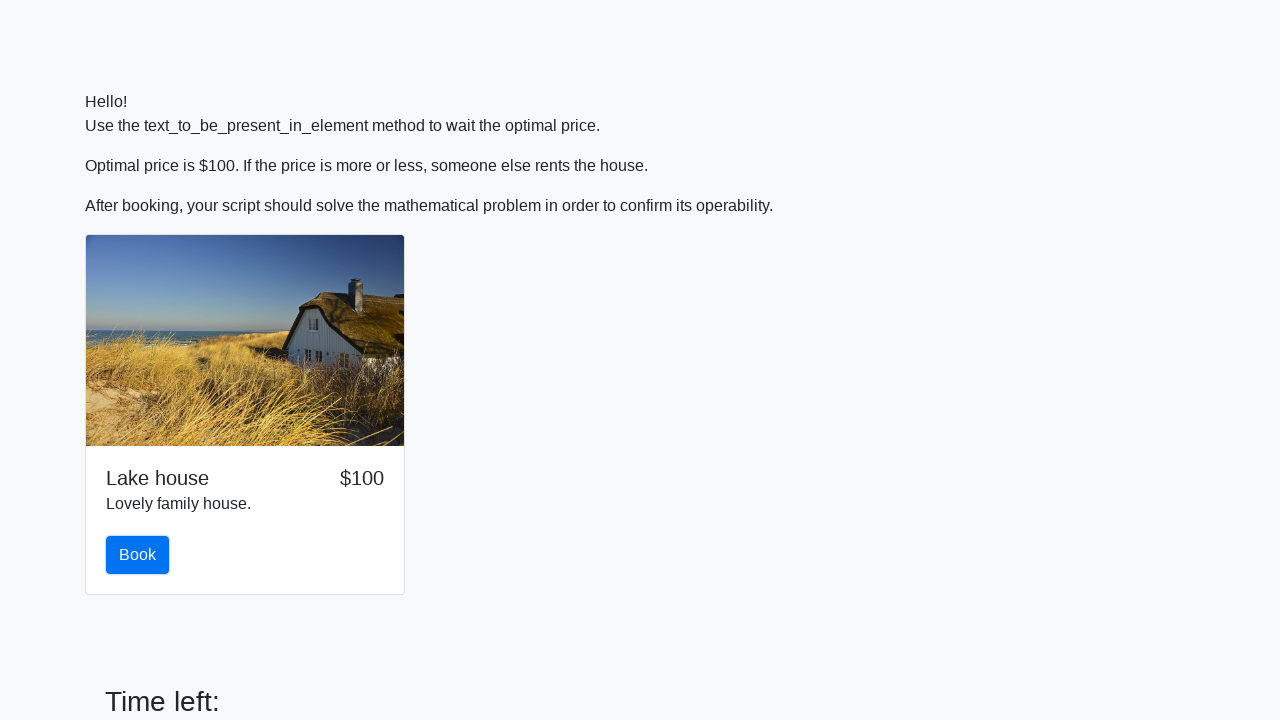

Retrieved value from input field: 913
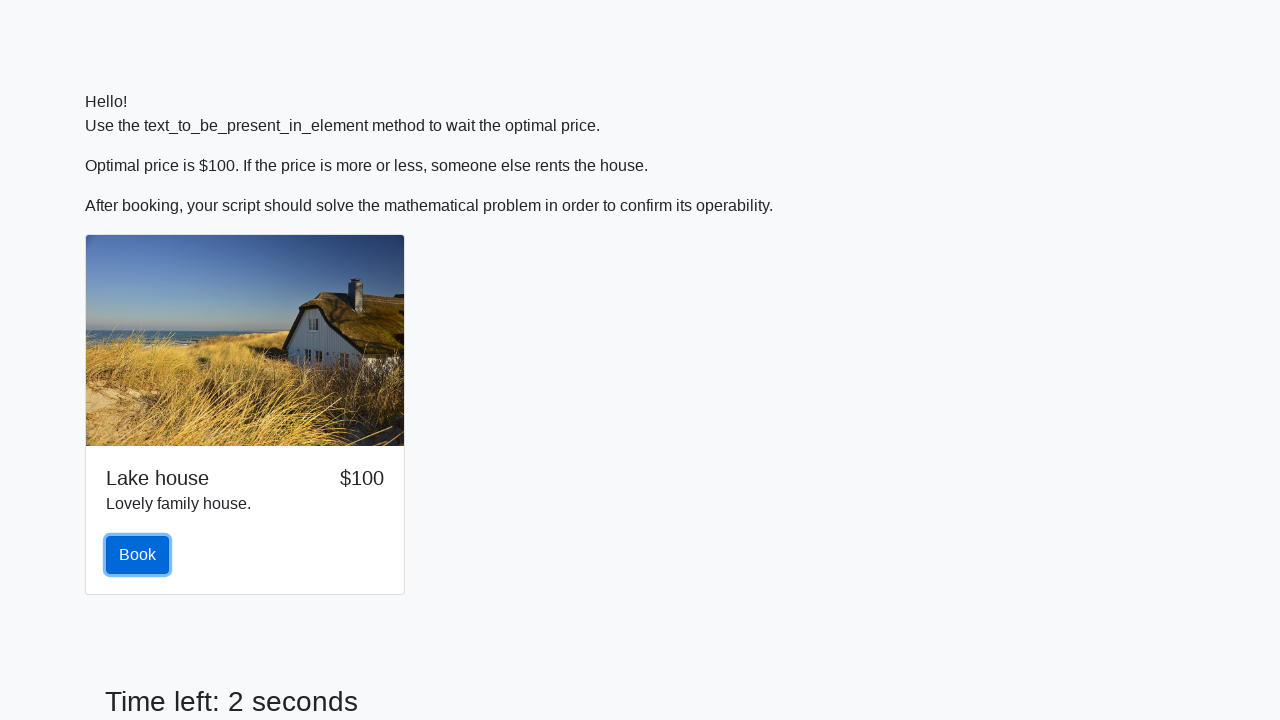

Calculated math problem result: 2.415865259758603
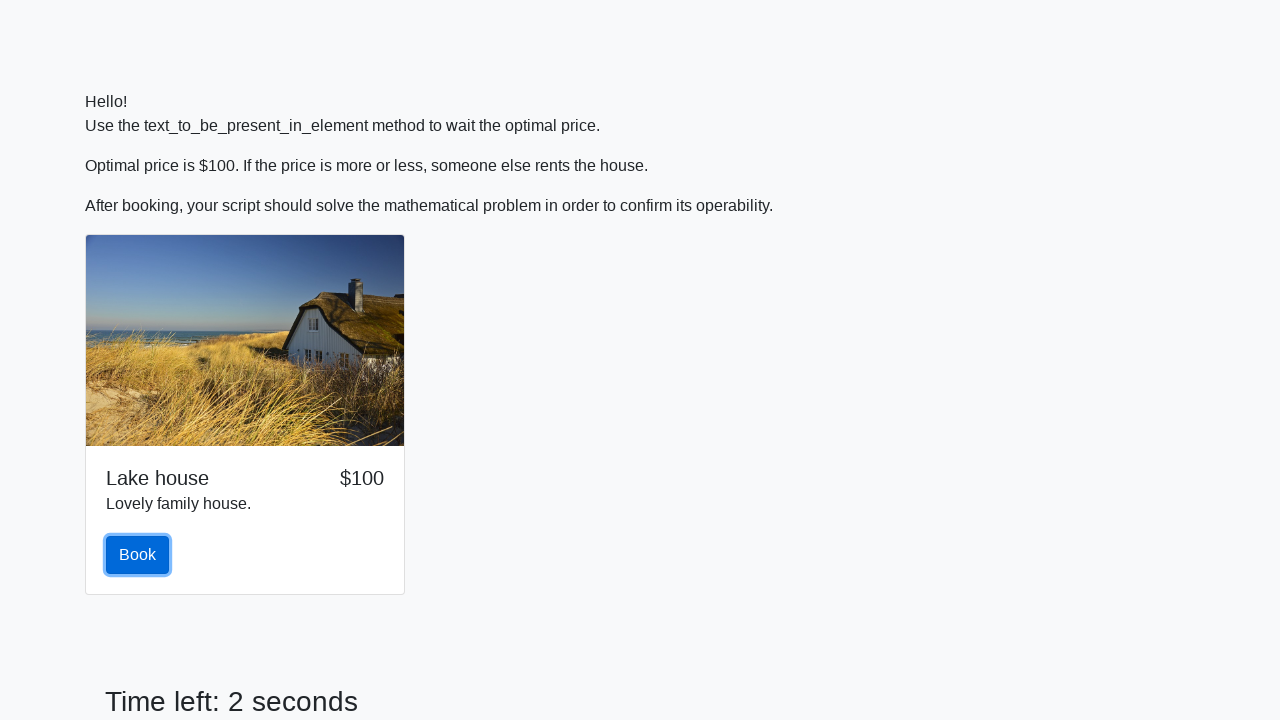

Filled answer field with calculated value: 2.415865259758603 on #answer
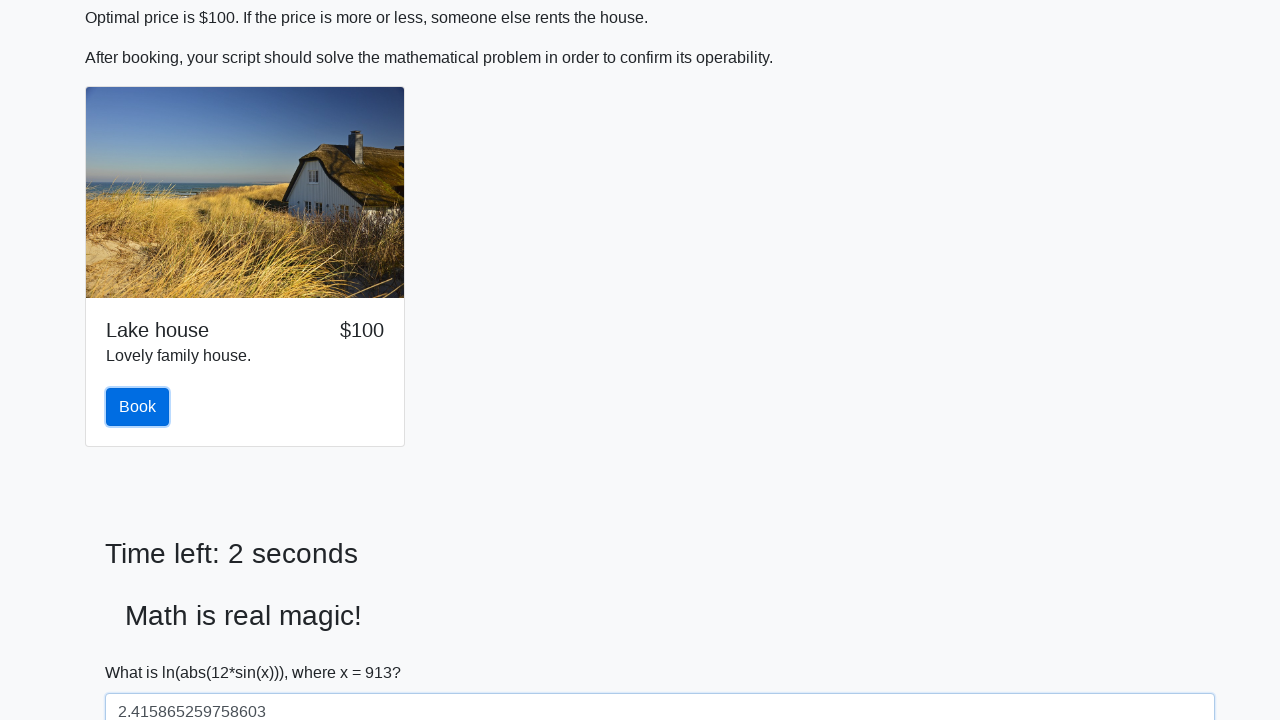

Submitted the solution at (143, 651) on #solve
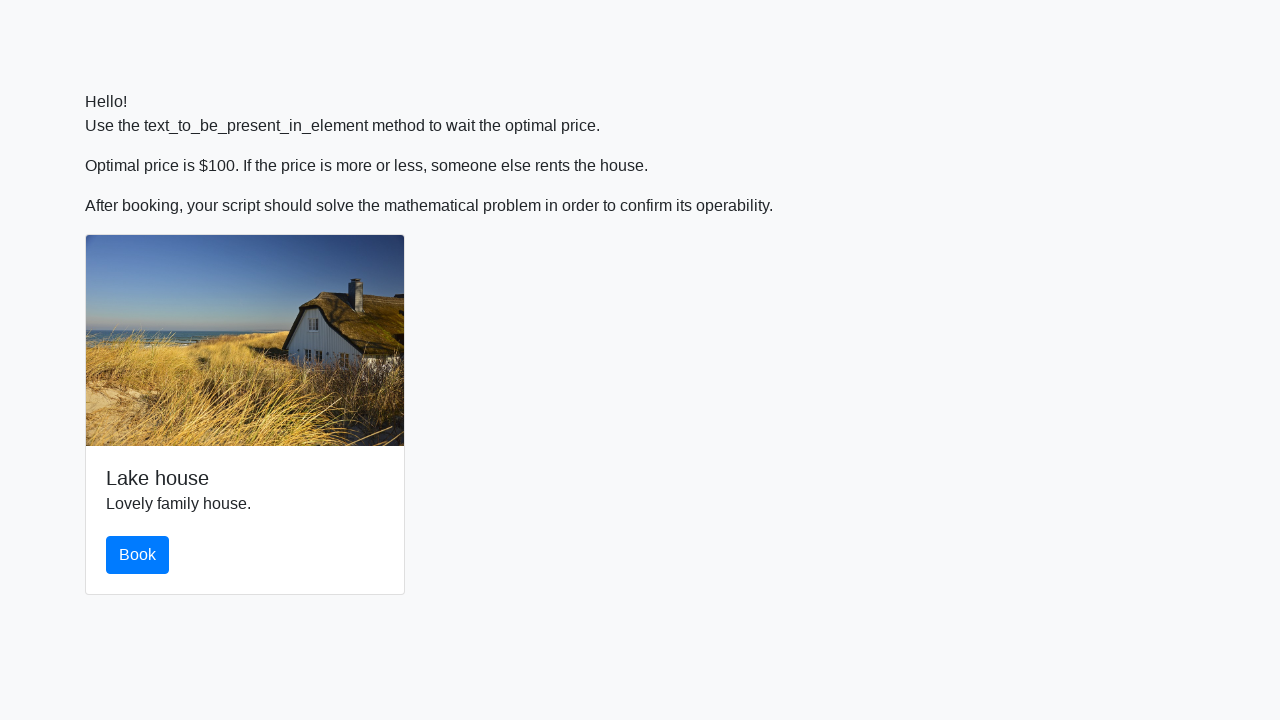

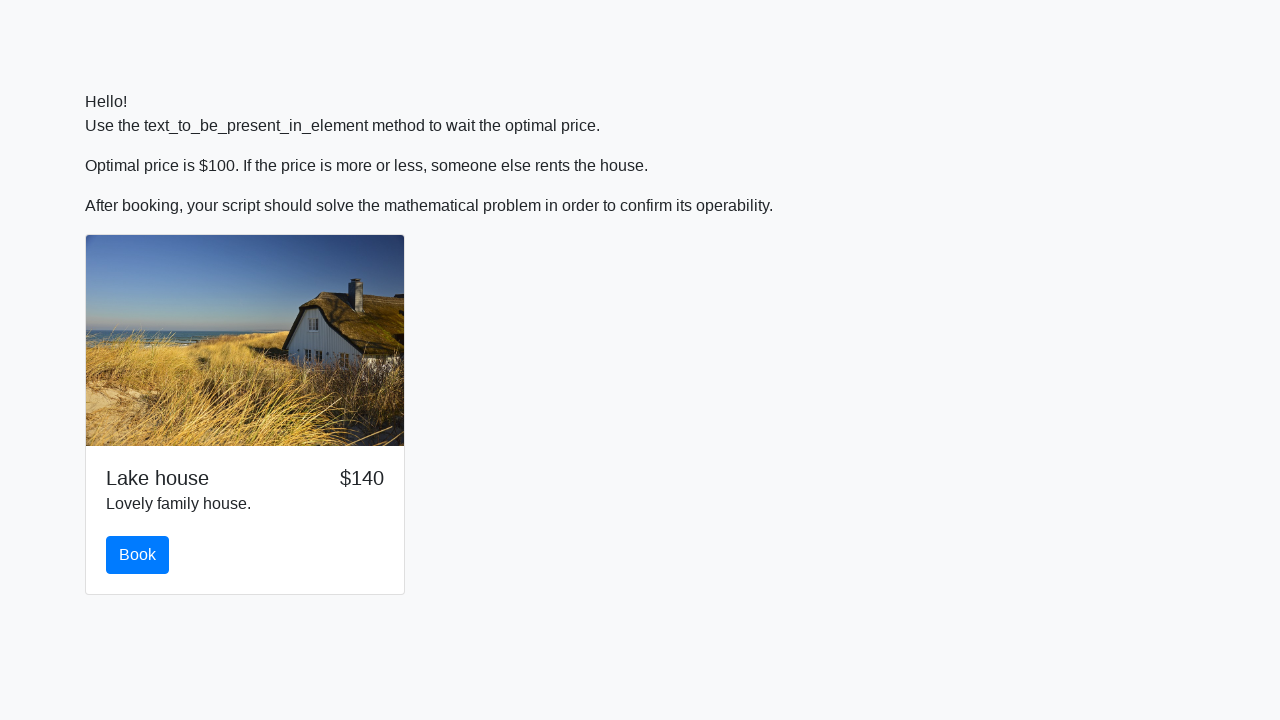